Tests multi-window handling by clicking a link that opens a new window, switching between parent and child windows, and verifying content on both windows

Starting URL: https://the-internet.herokuapp.com/

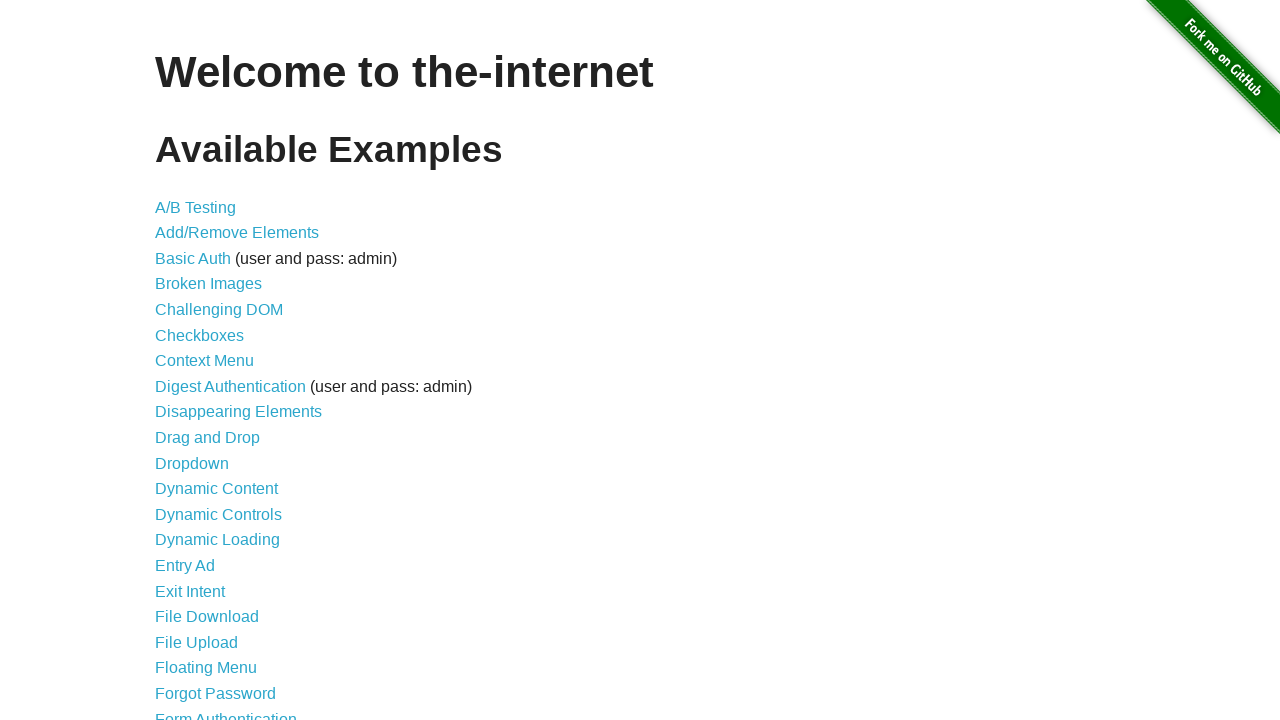

Clicked on 'Multiple Windows' link to navigate to windows handling page at (218, 369) on a[href='/windows']
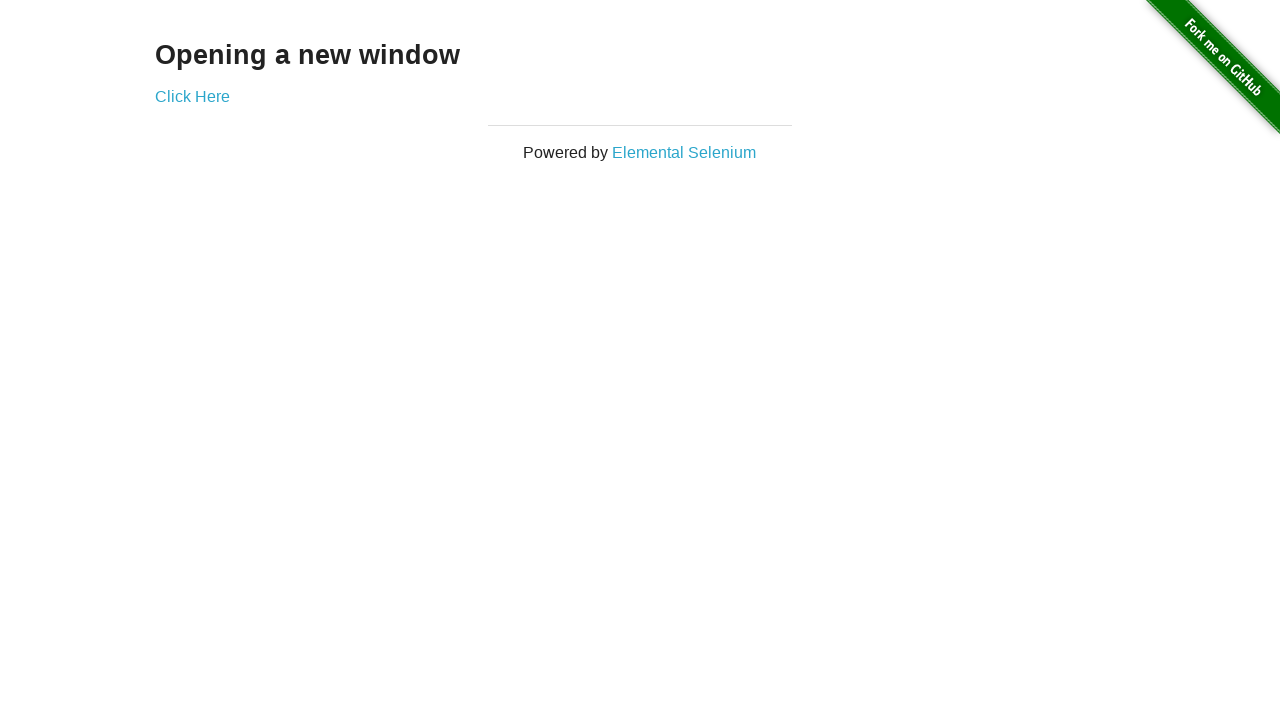

Clicked 'Click Here' link which opened a new child window at (192, 96) on a[href='/windows/new']
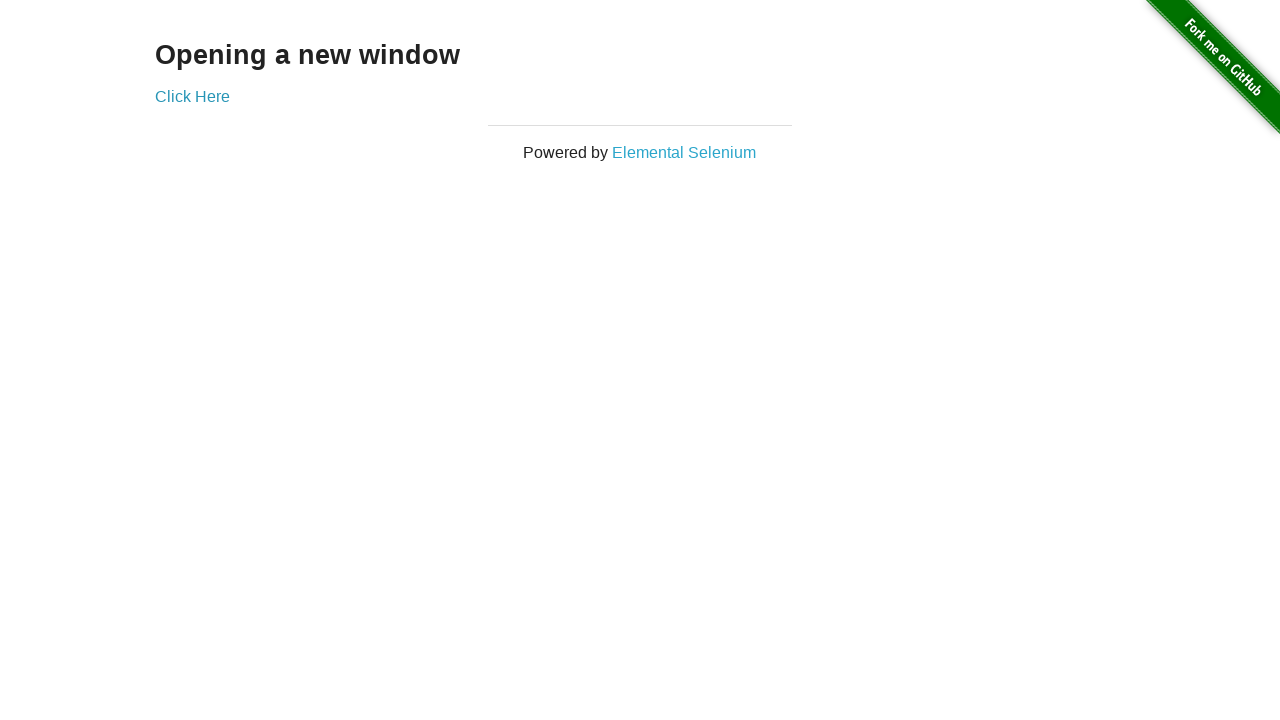

Captured reference to the newly opened child window
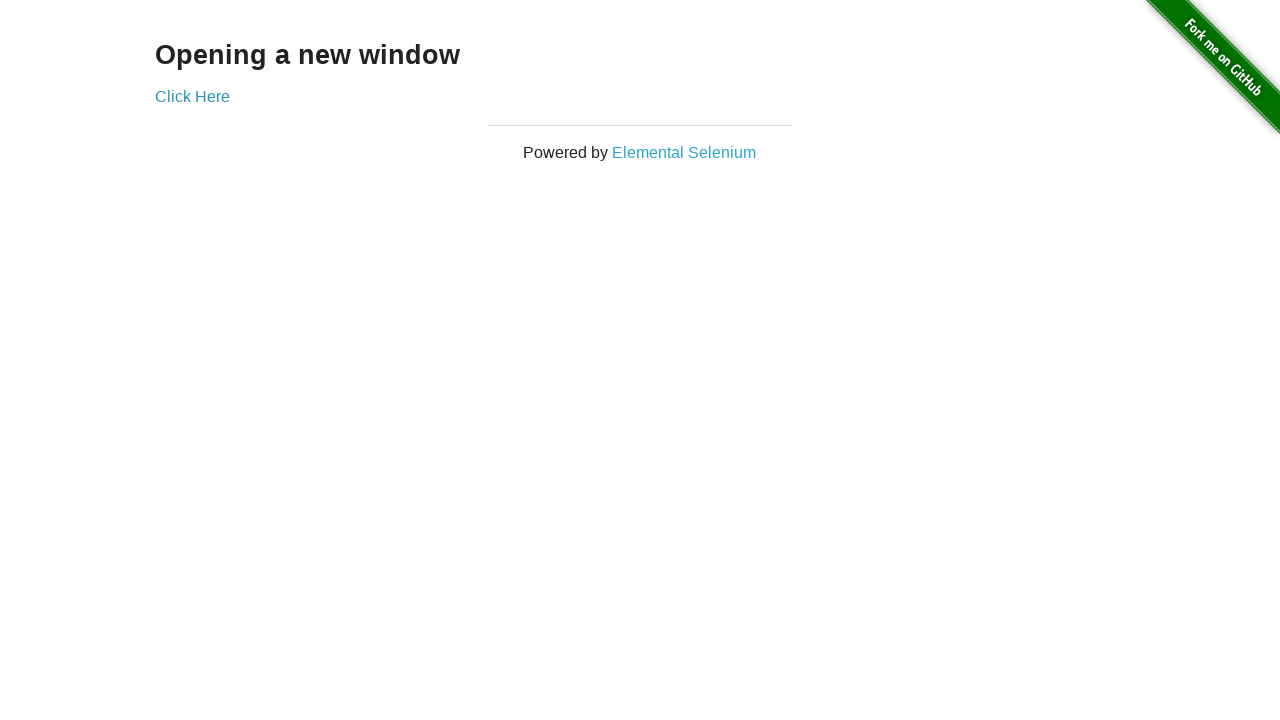

Waited for child window content (.example) to load
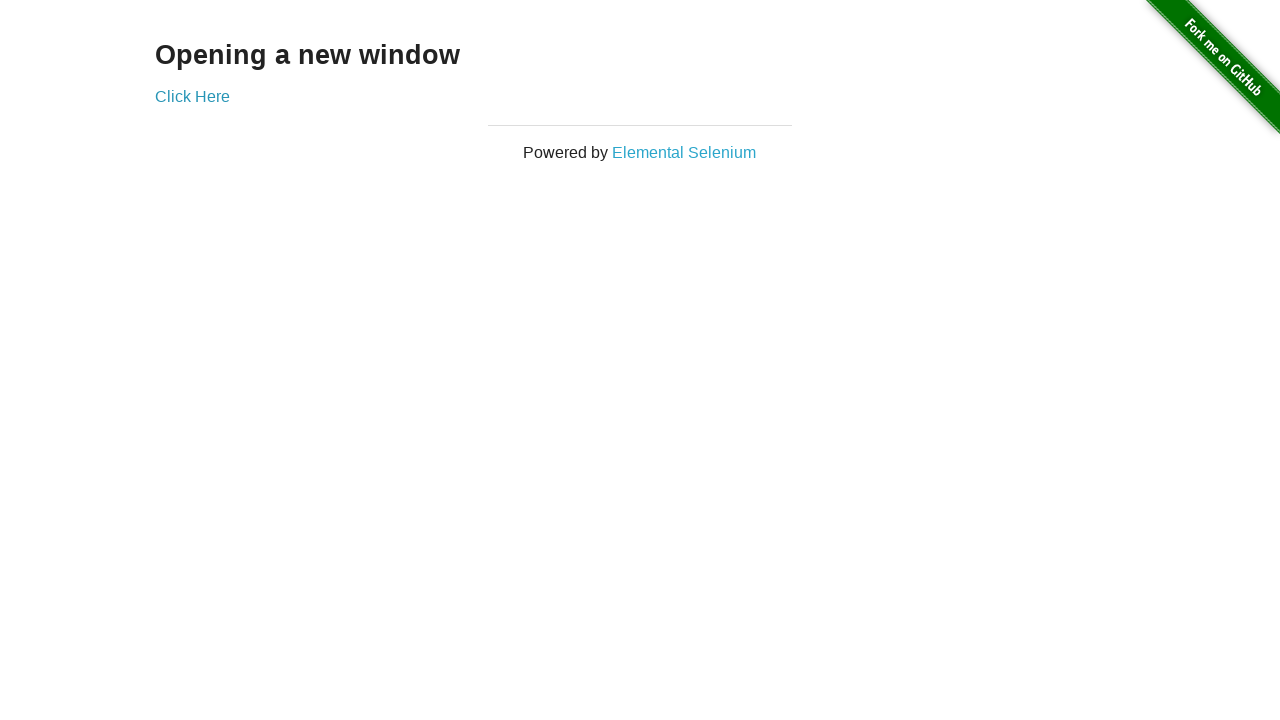

Extracted and printed text content from child window
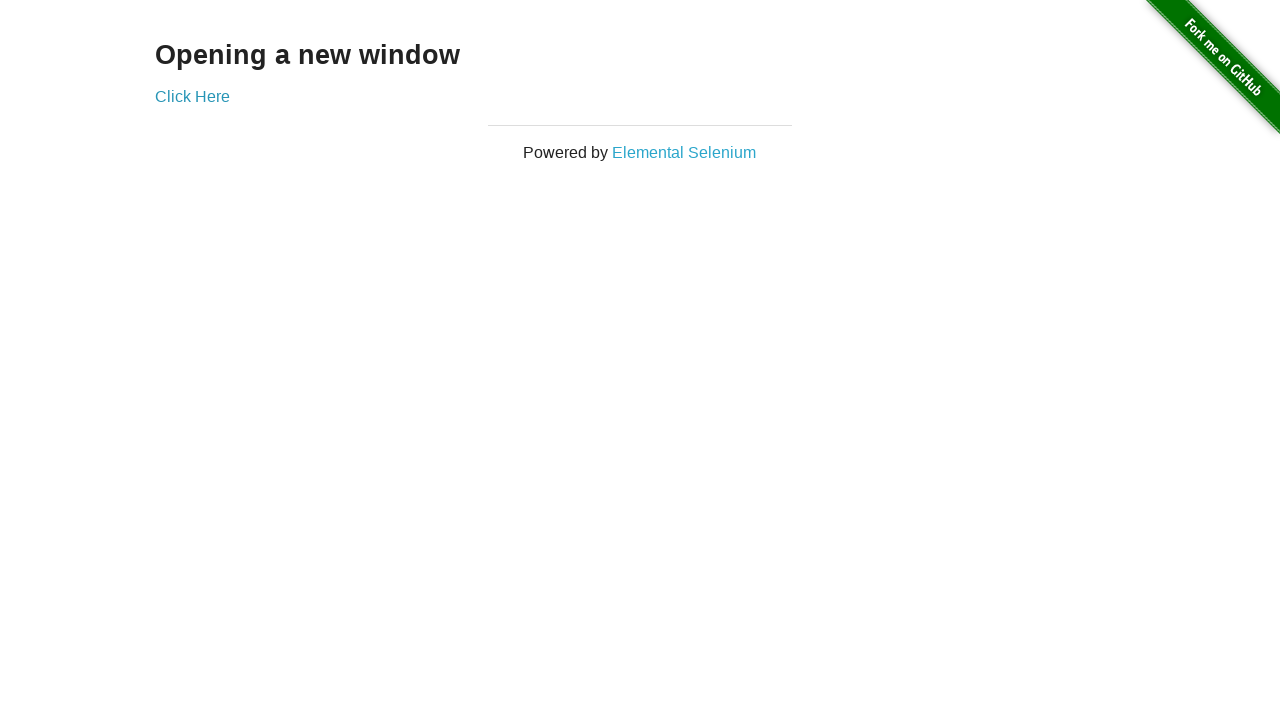

Switched focus back to parent window
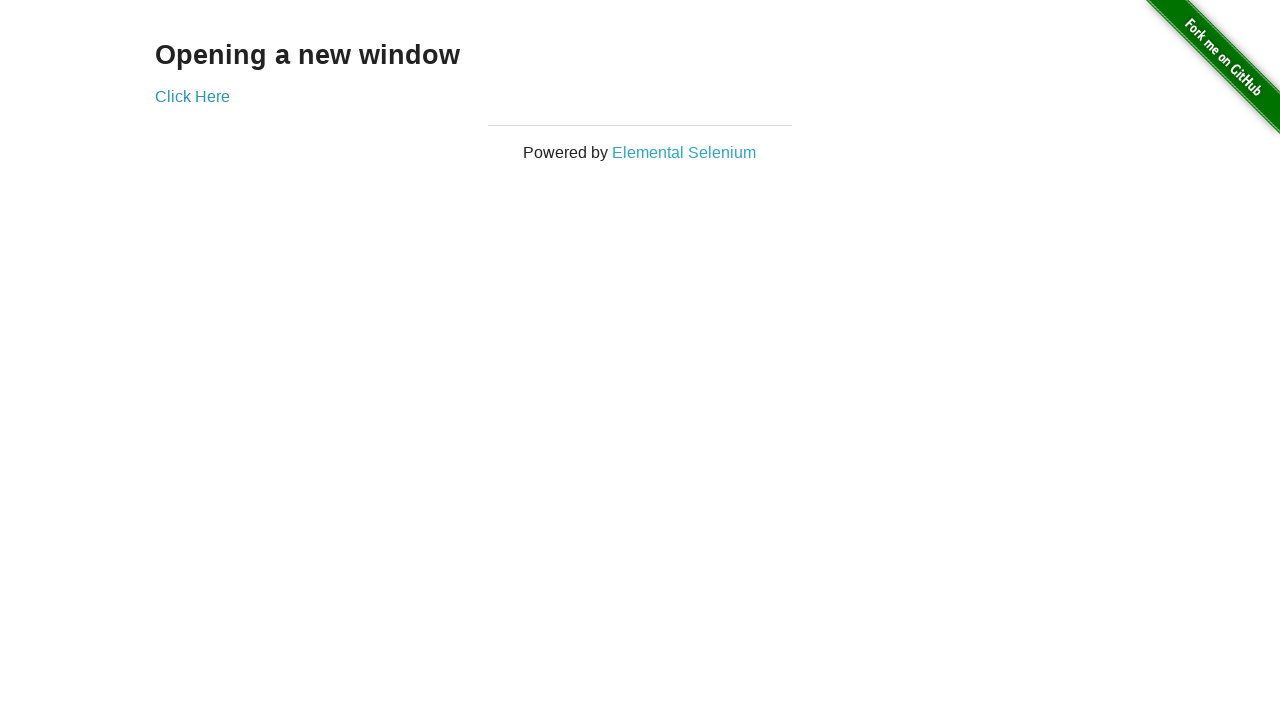

Extracted and printed text content from parent window
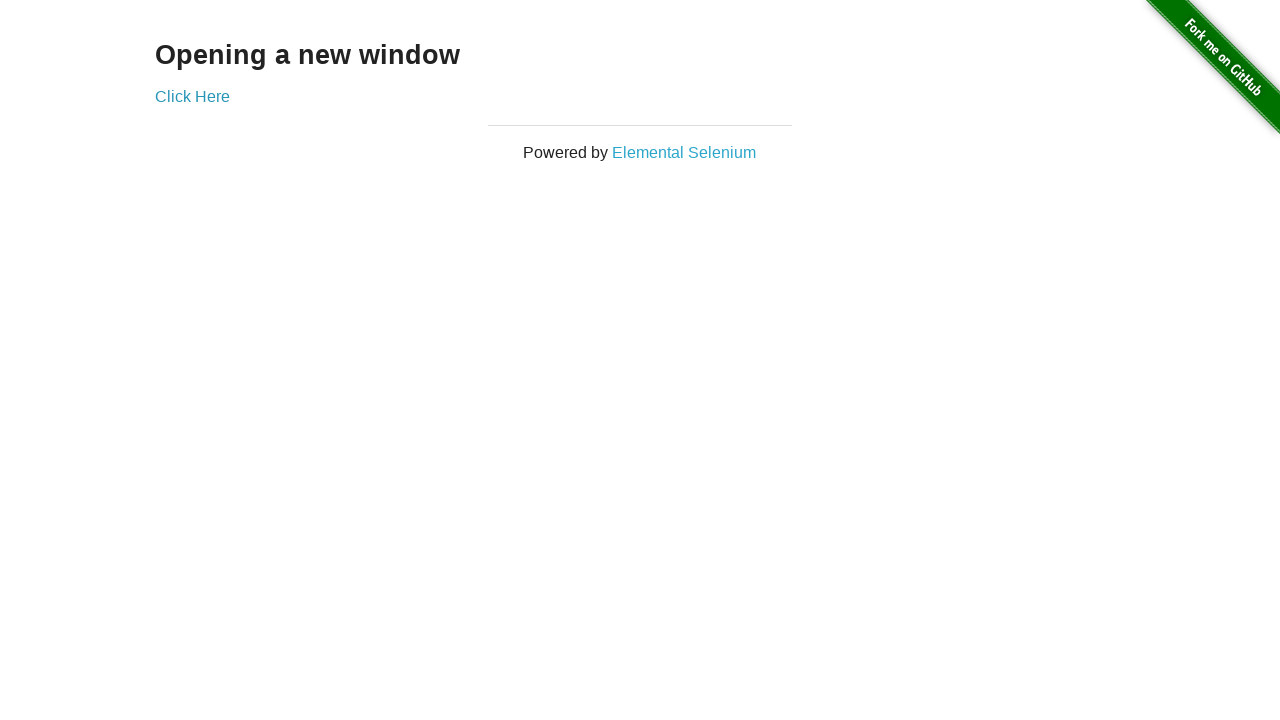

Closed the child window
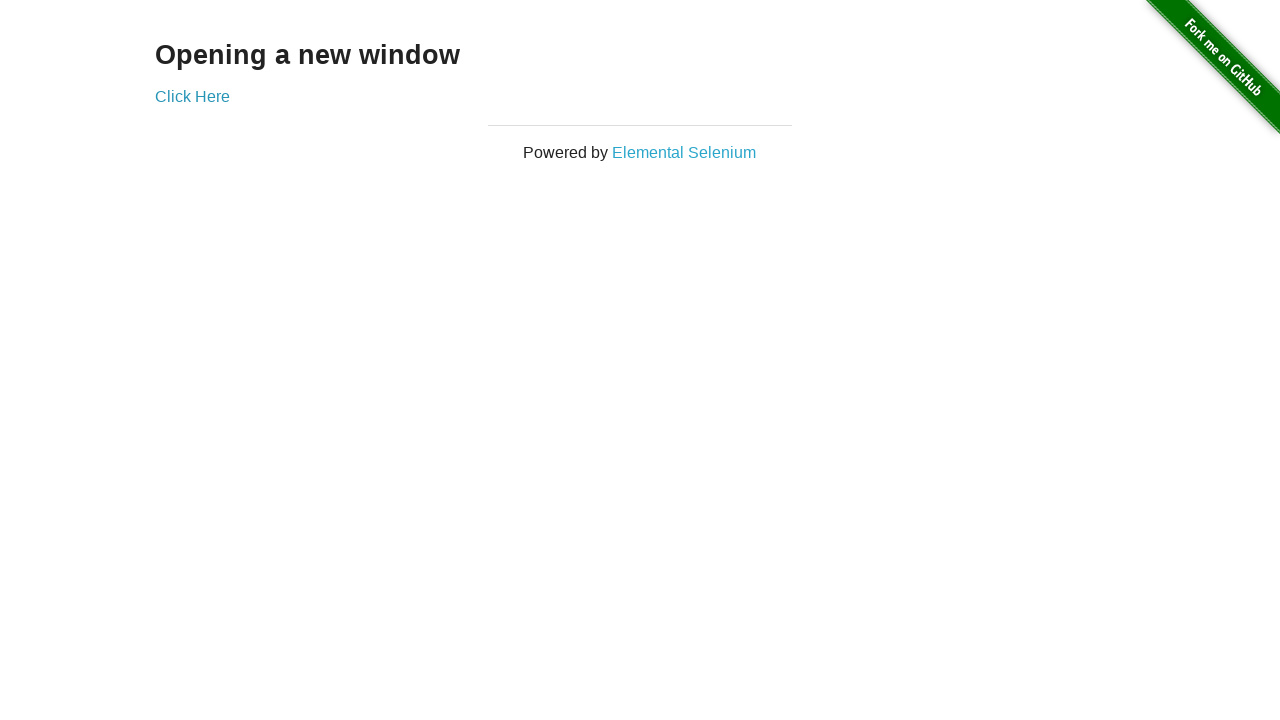

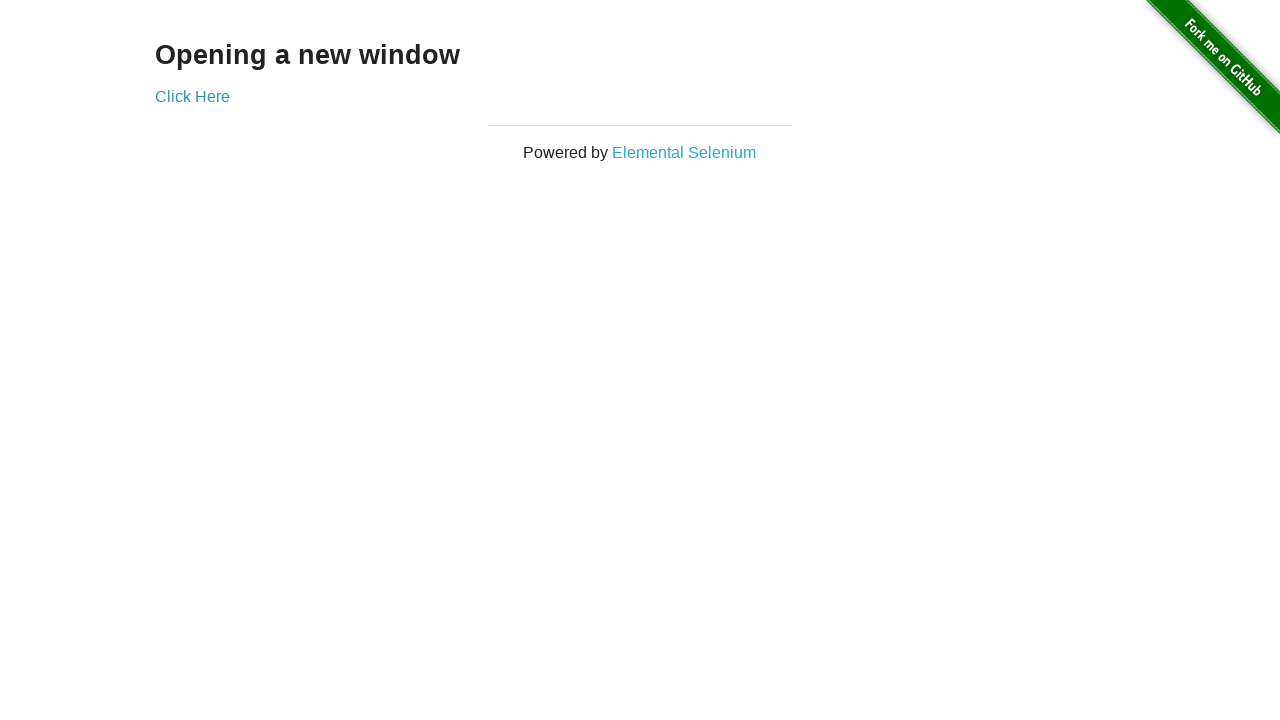